Tests radio button functionality by clicking through male, female, and other options

Starting URL: https://trytestingthis.netlify.app

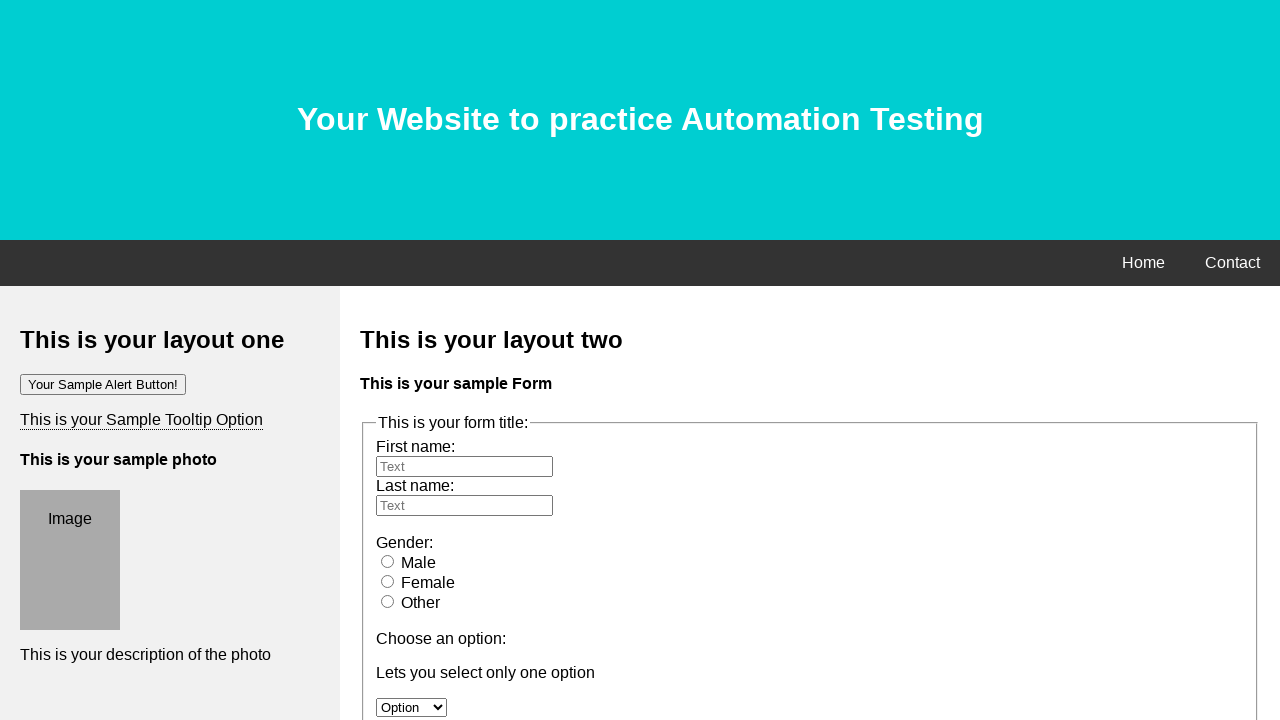

Navigated to https://trytestingthis.netlify.app
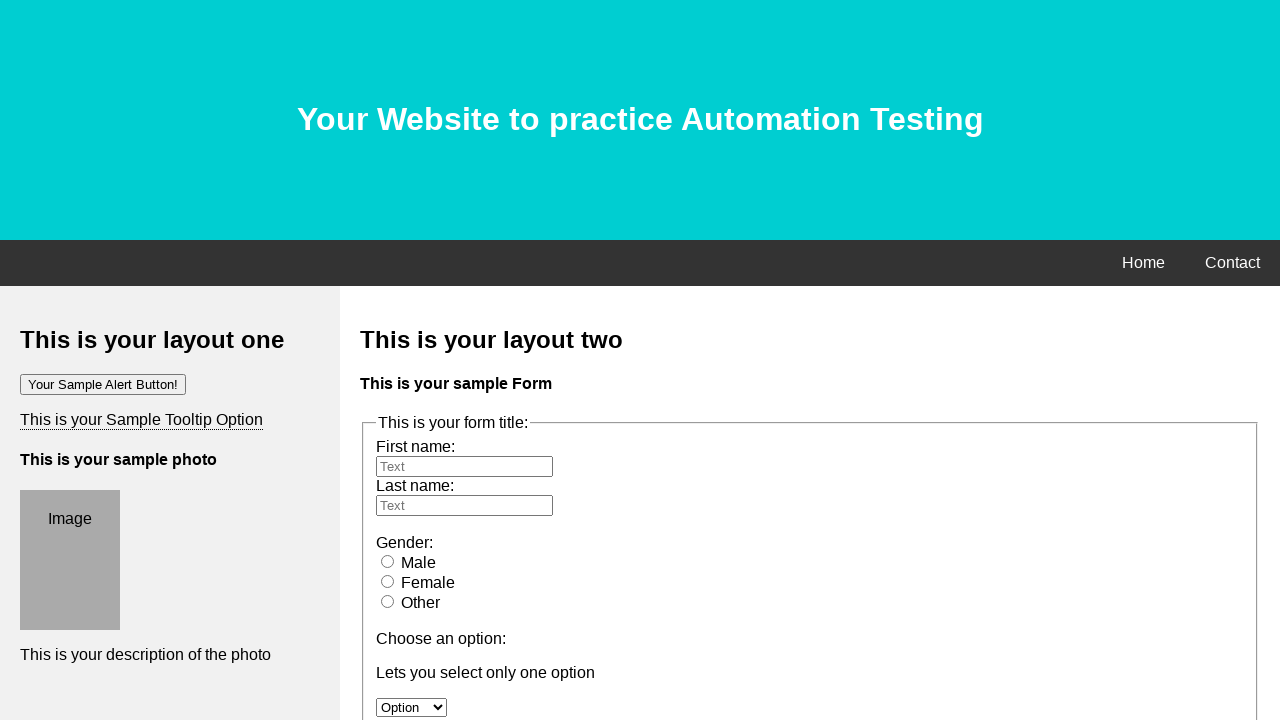

Clicked male radio button at (388, 561) on #male
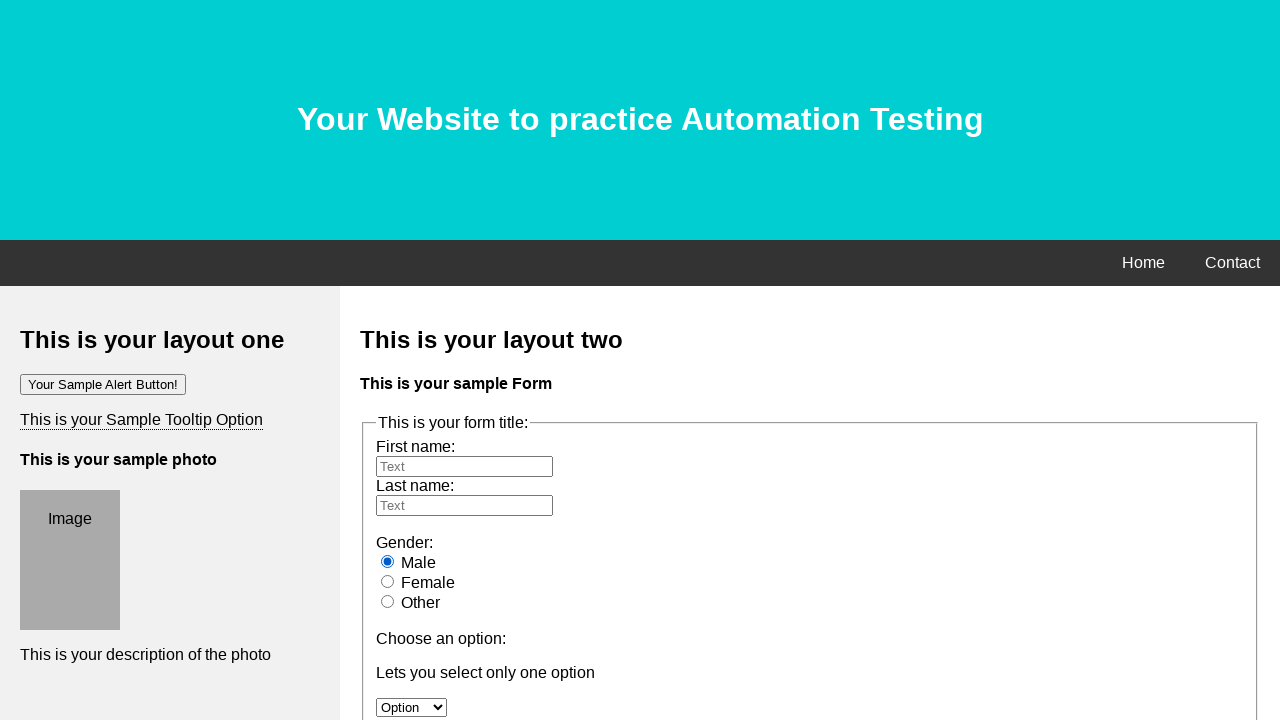

Clicked female radio button at (388, 581) on #female
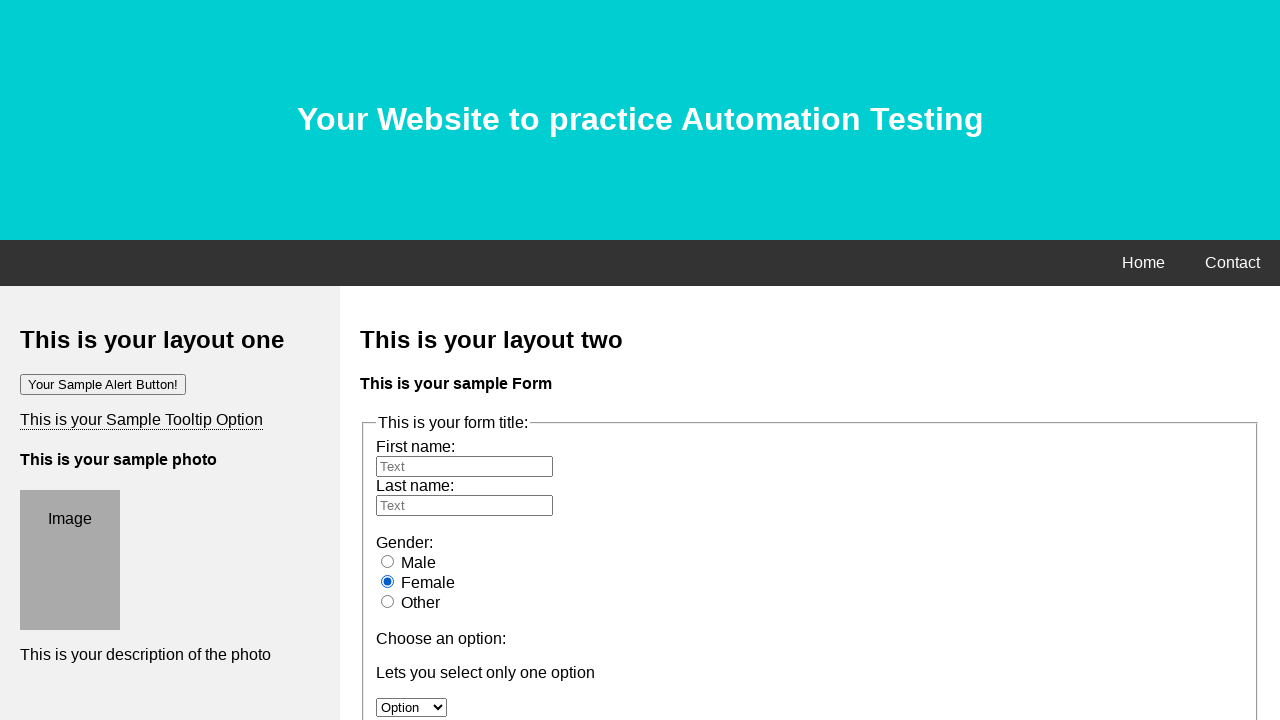

Clicked other radio button at (388, 601) on #other
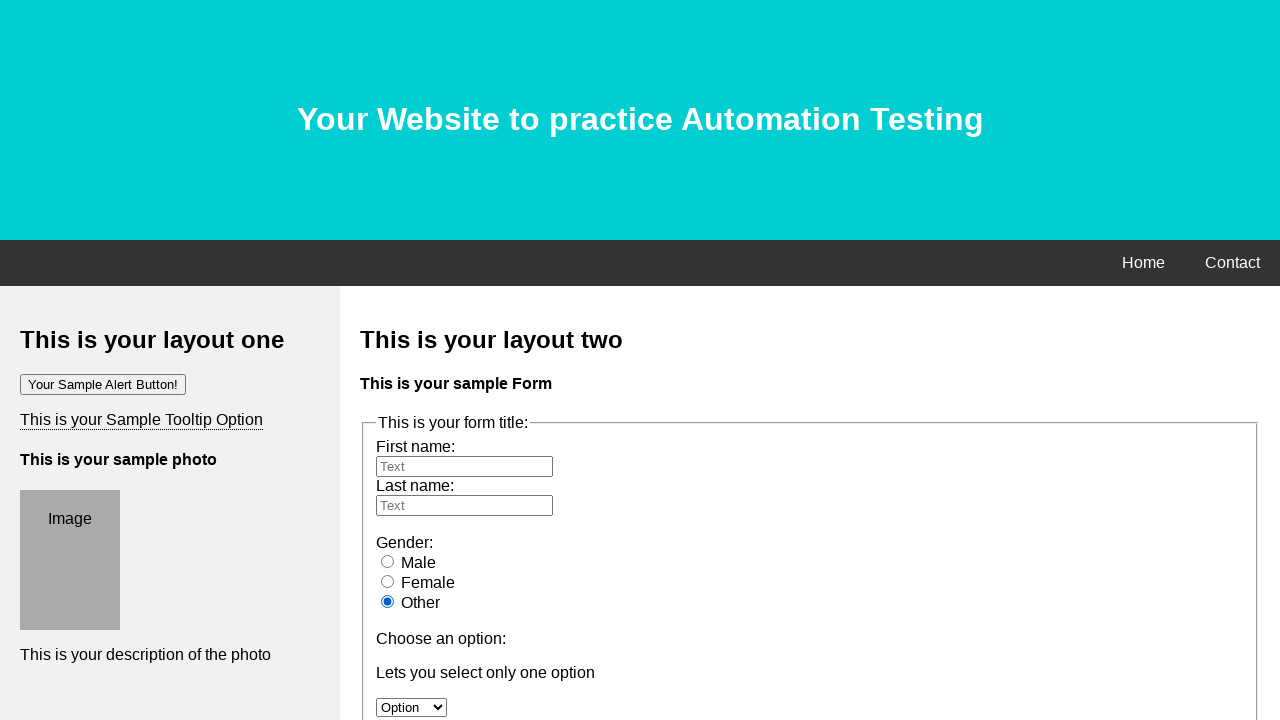

Verified that other radio button is checked
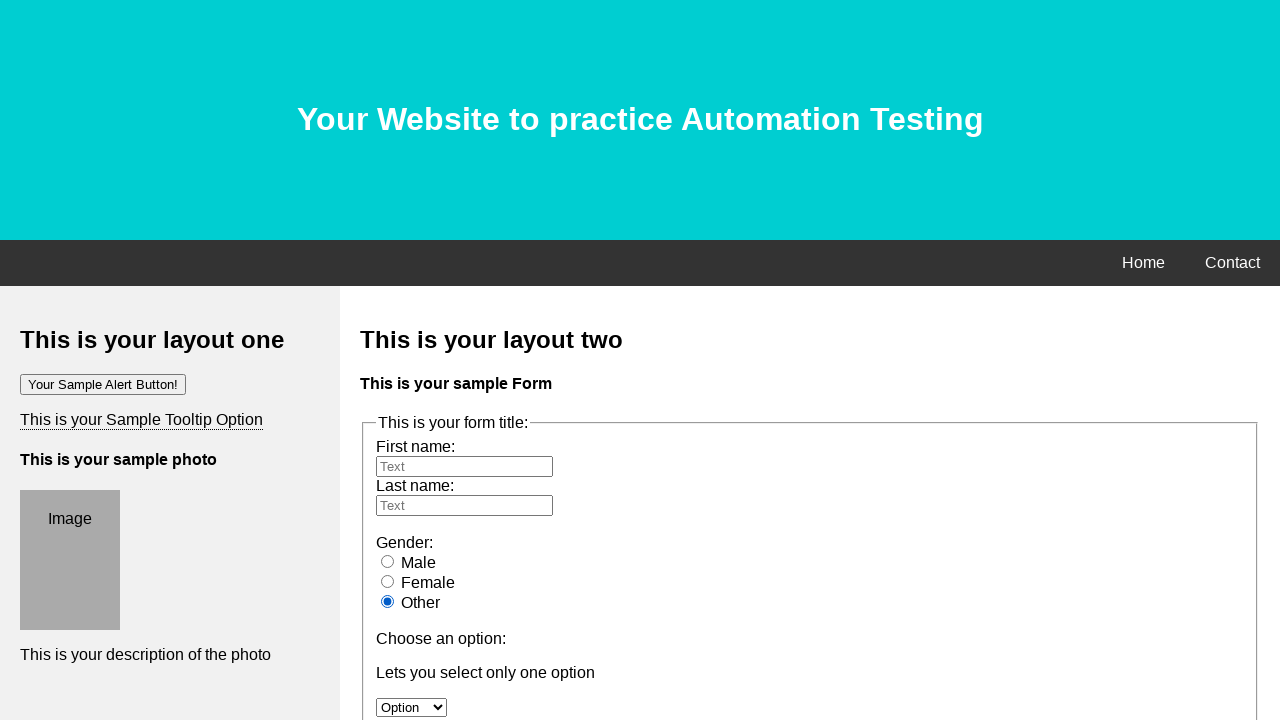

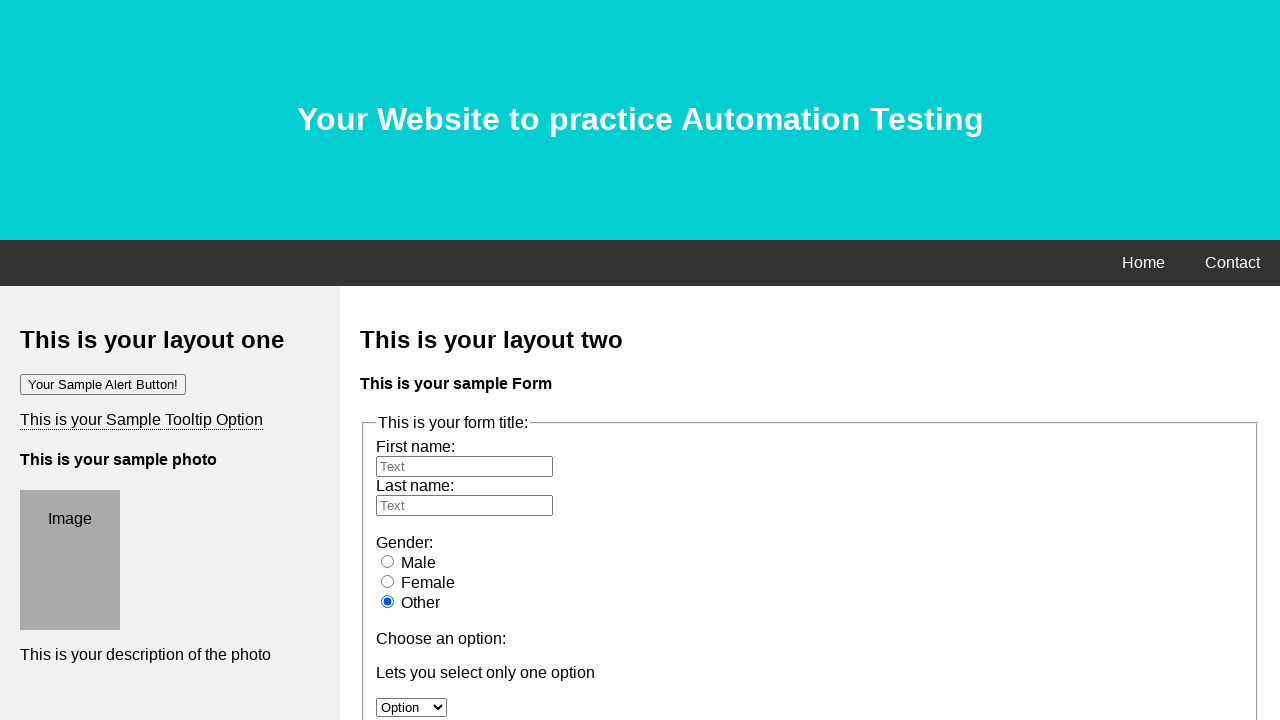